Tests drag and drop functionality on jQuery UI demo page by dragging element to droppable area

Starting URL: http://jqueryui.com/resources/demos/droppable/default.html

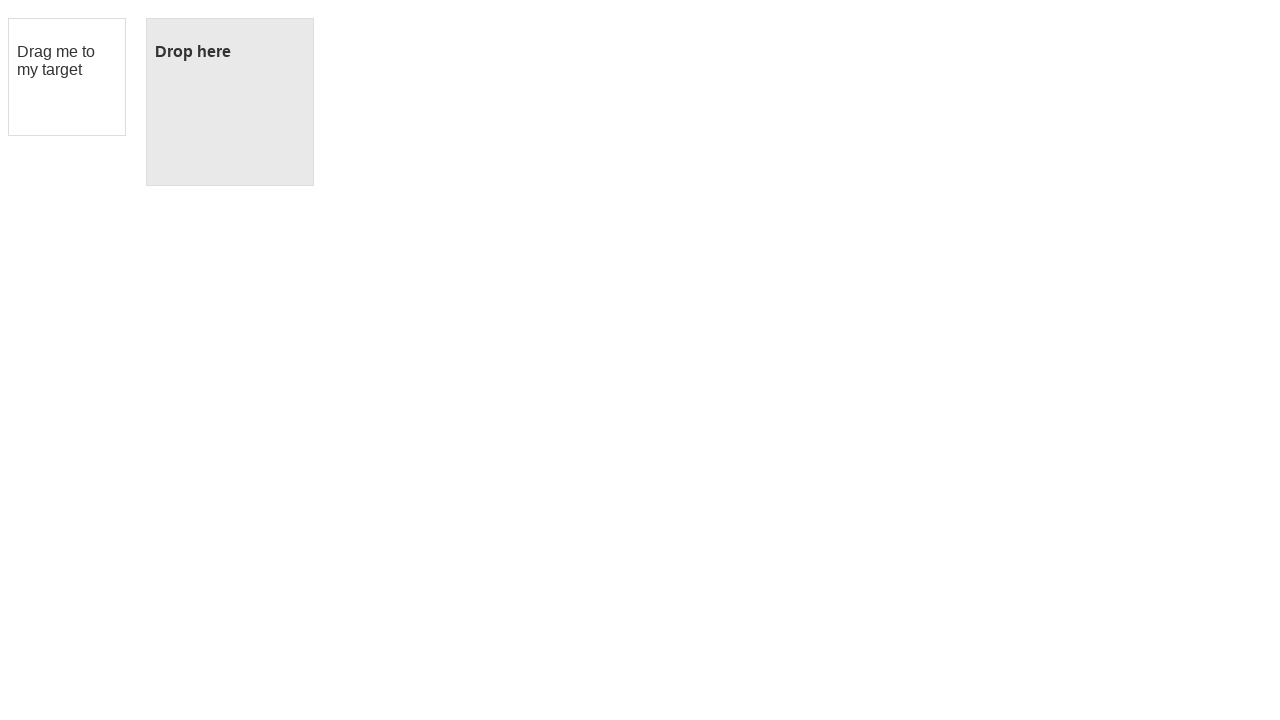

Located the draggable element
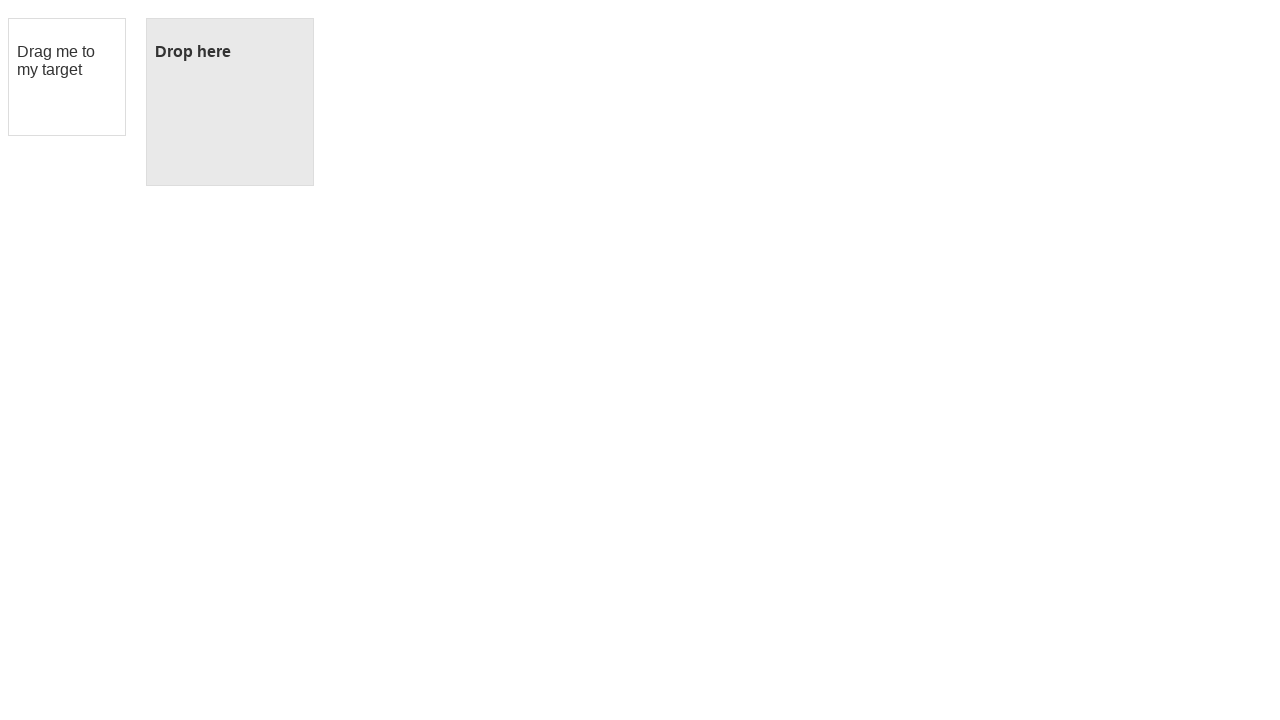

Located the droppable target area
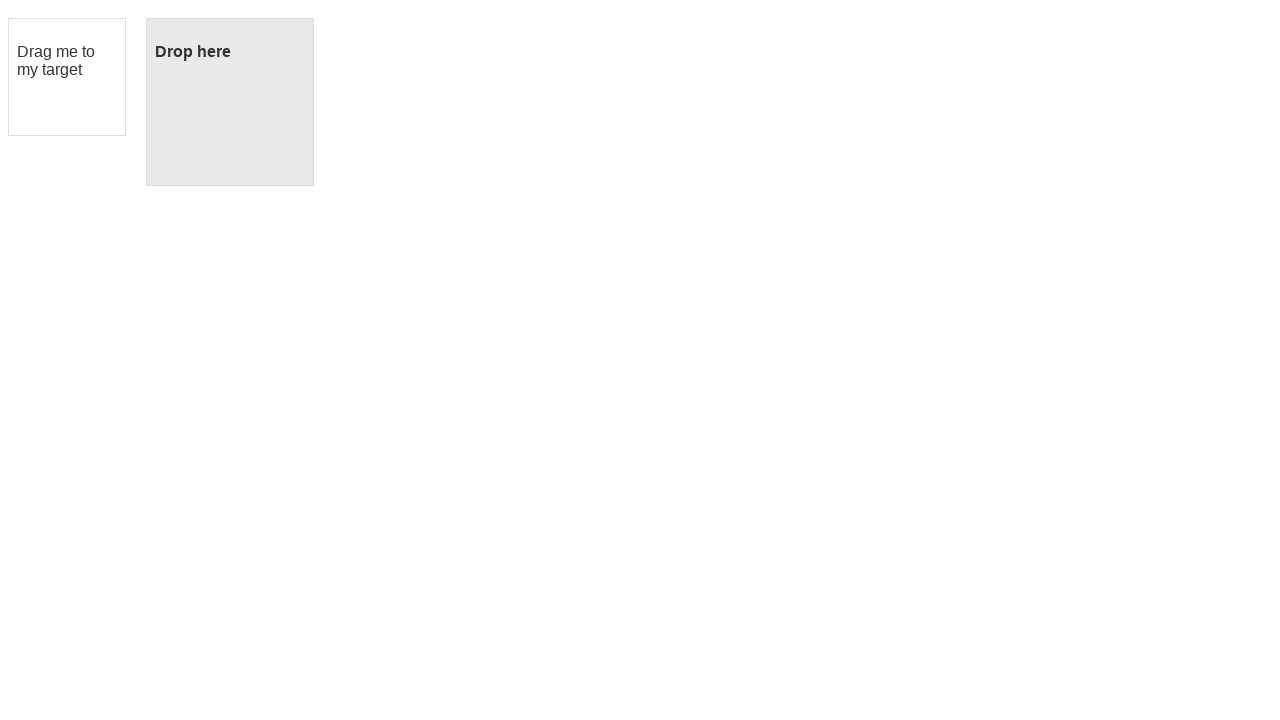

Dragged element to droppable area at (230, 102)
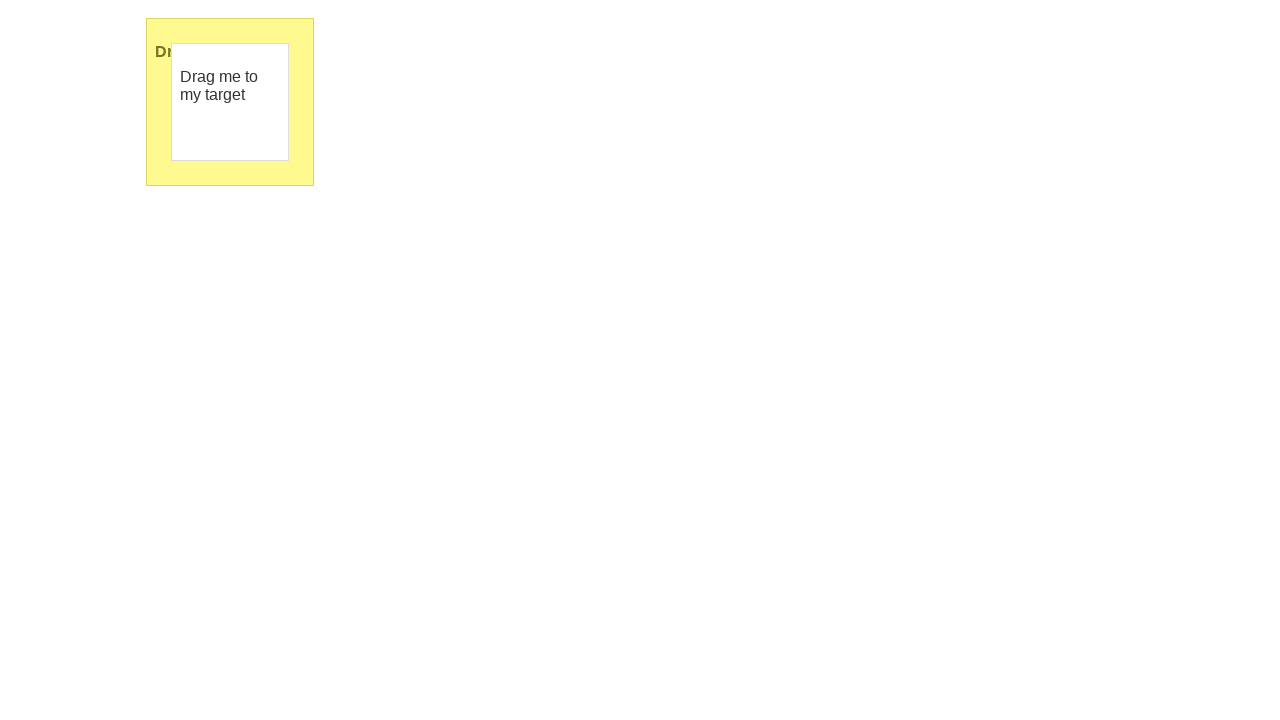

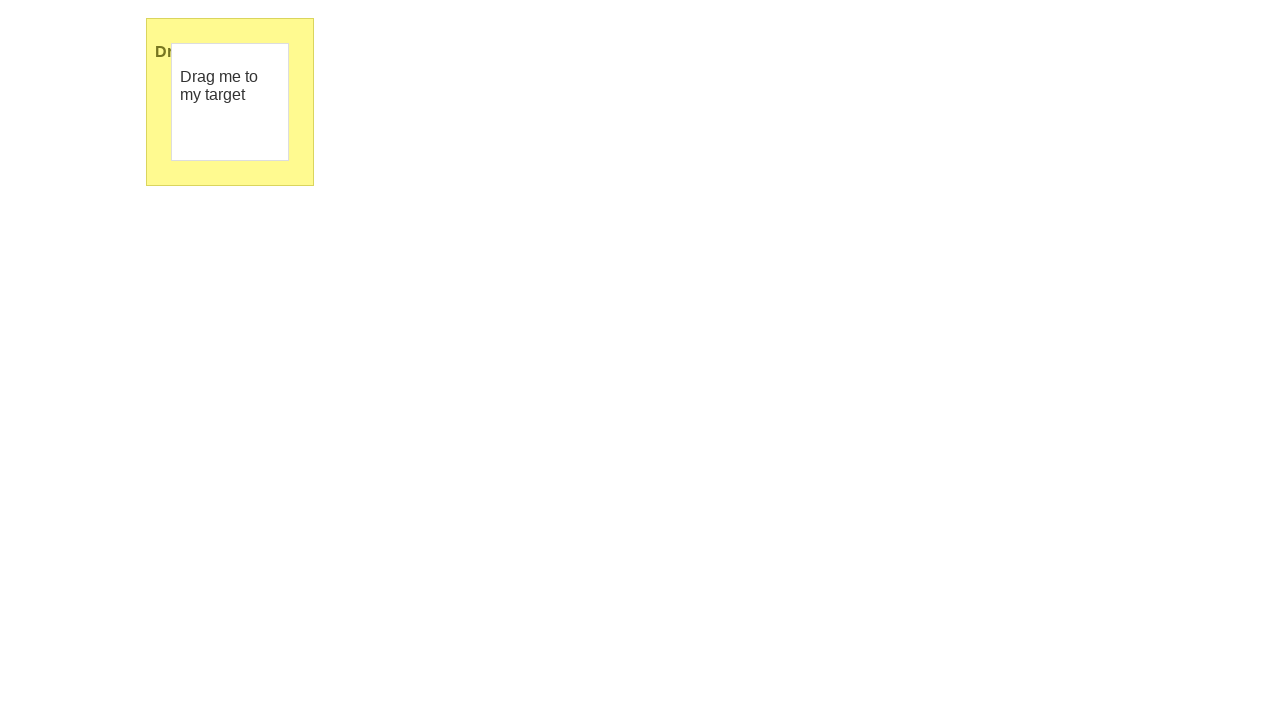